Tests gender dropdown selection on a signup form using keyboard navigation

Starting URL: https://skpatro.github.io/demo/signup/

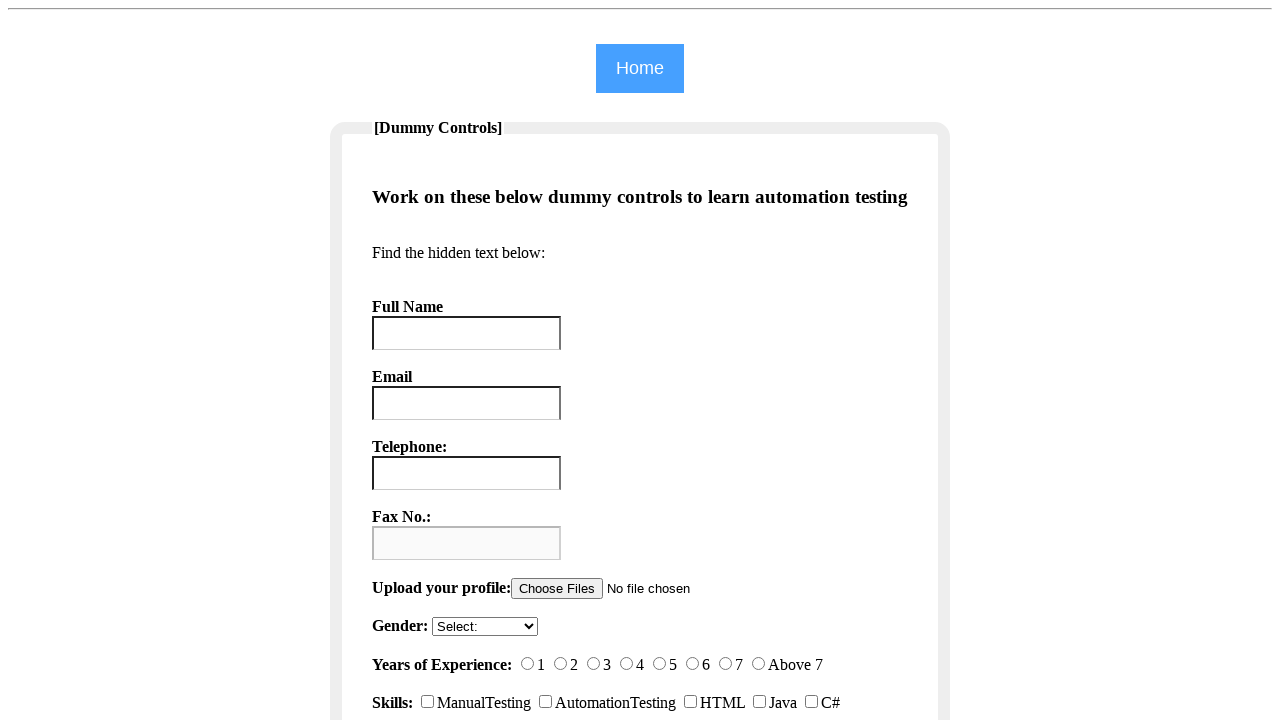

Clicked on gender dropdown to open it at (485, 627) on select[name='sgender']
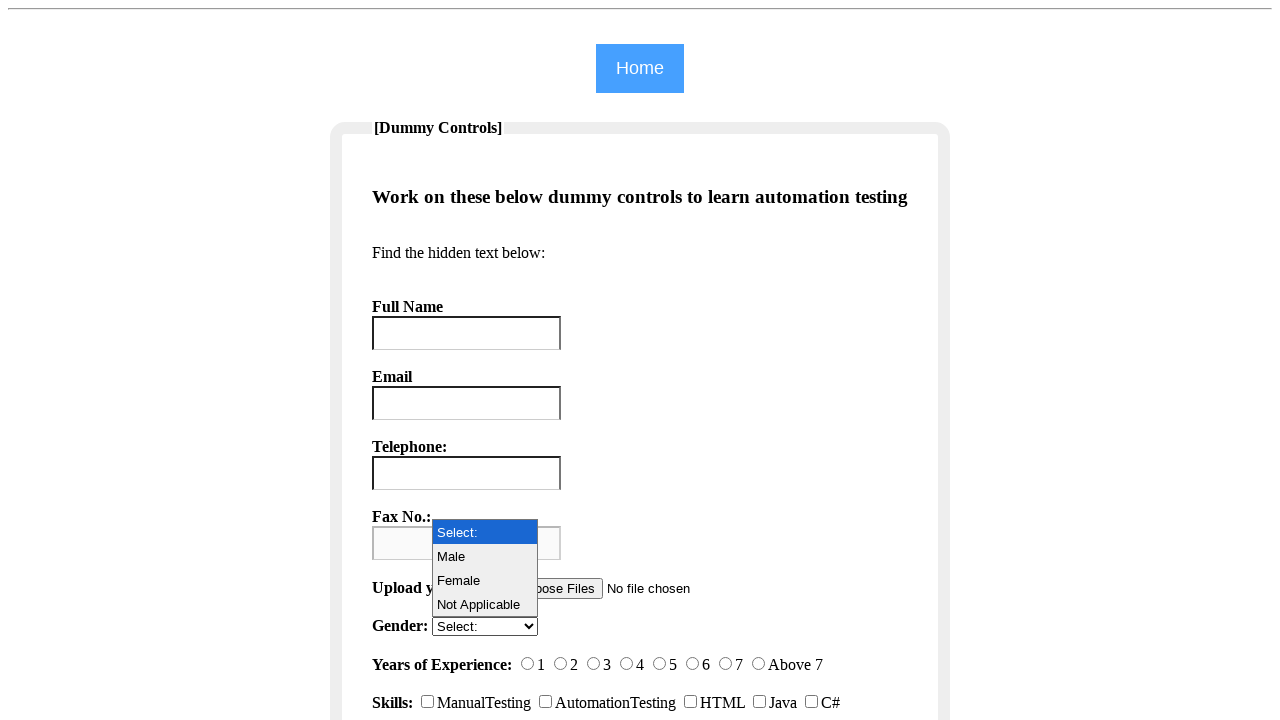

Pressed ArrowDown to navigate to next dropdown option
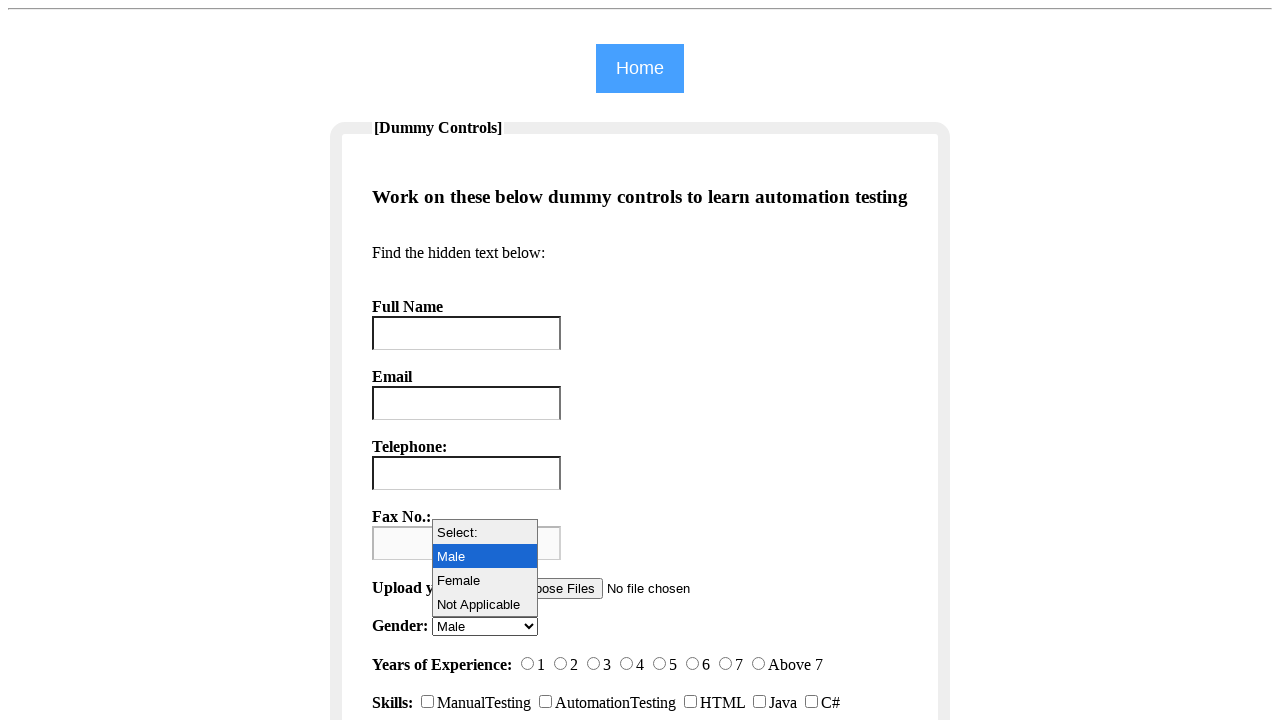

Pressed ArrowDown again to navigate to next dropdown option
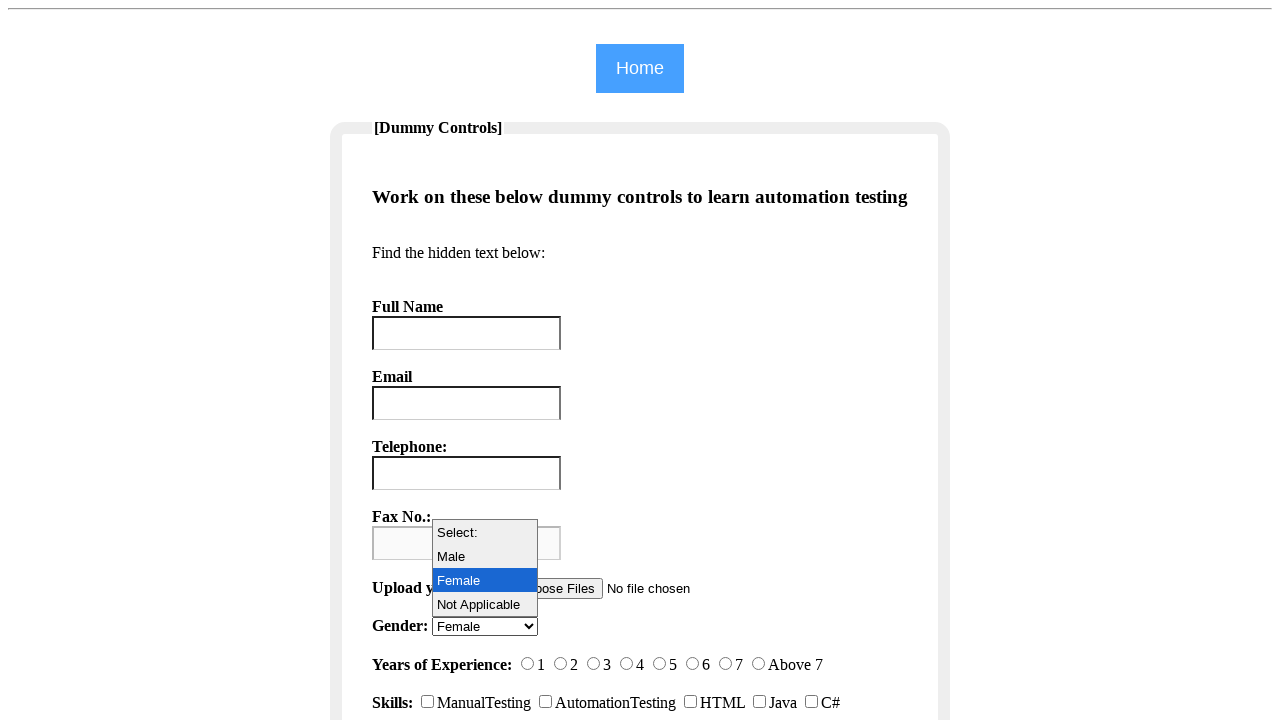

Pressed Enter to select the highlighted gender option
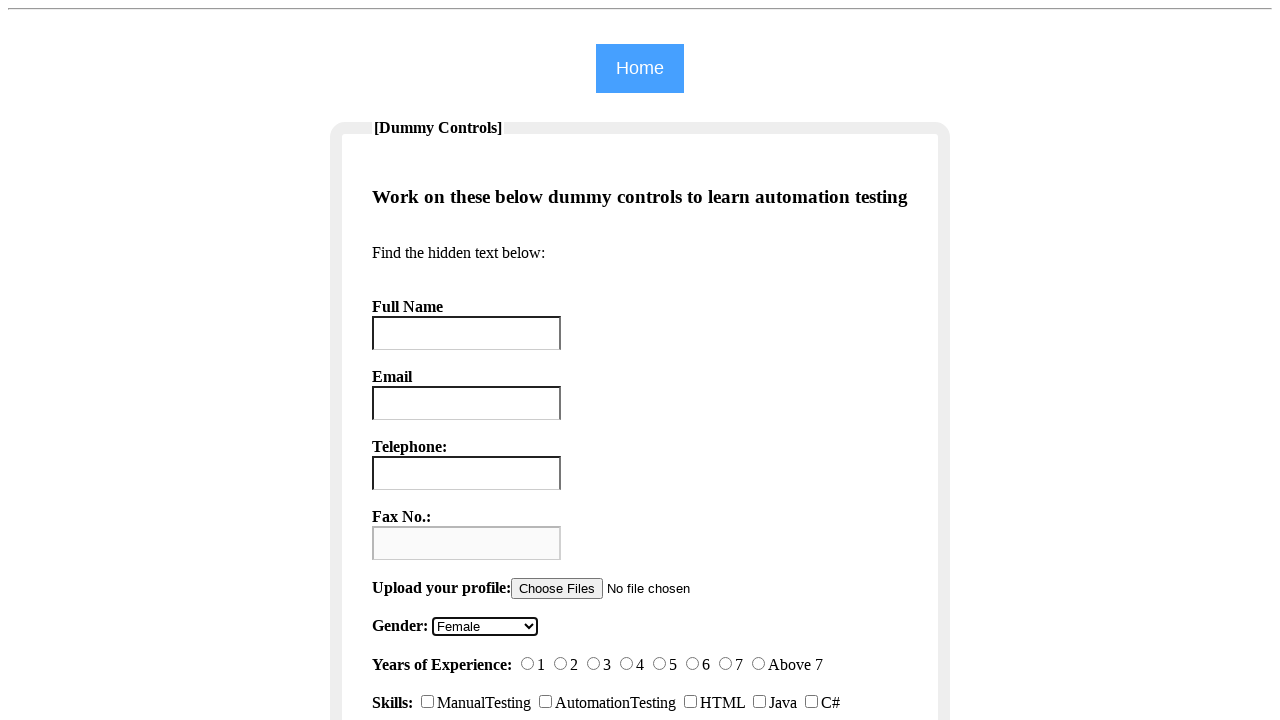

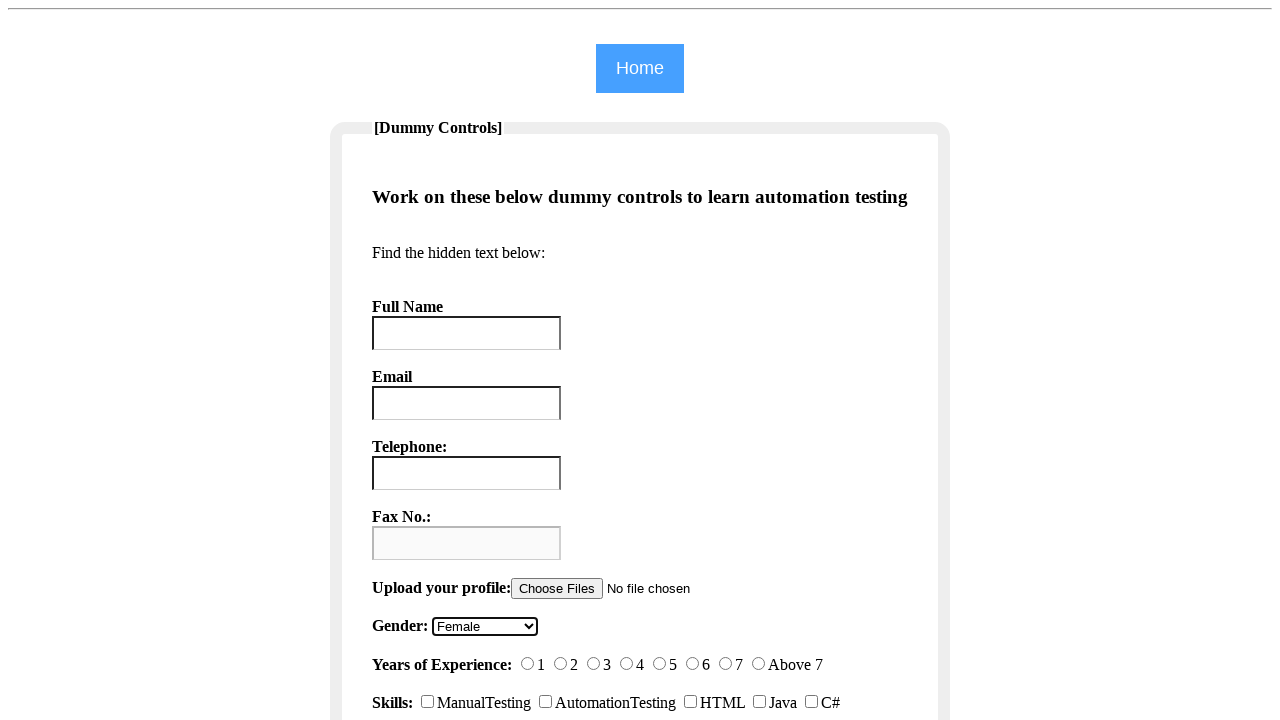